Tests alert handling functionality by clicking an alert button and accepting the browser alert dialog

Starting URL: https://rahulshettyacademy.com/AutomationPractice/

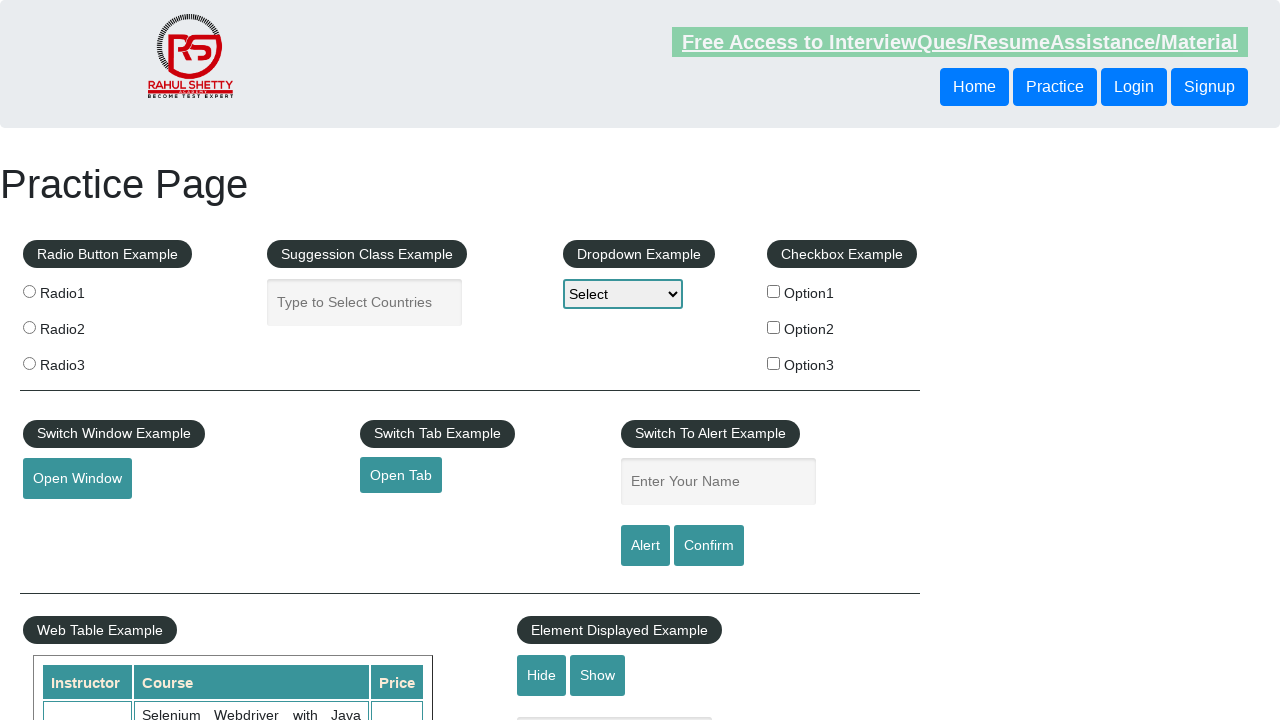

Clicked alert button to trigger browser alert dialog at (645, 546) on #alertbtn
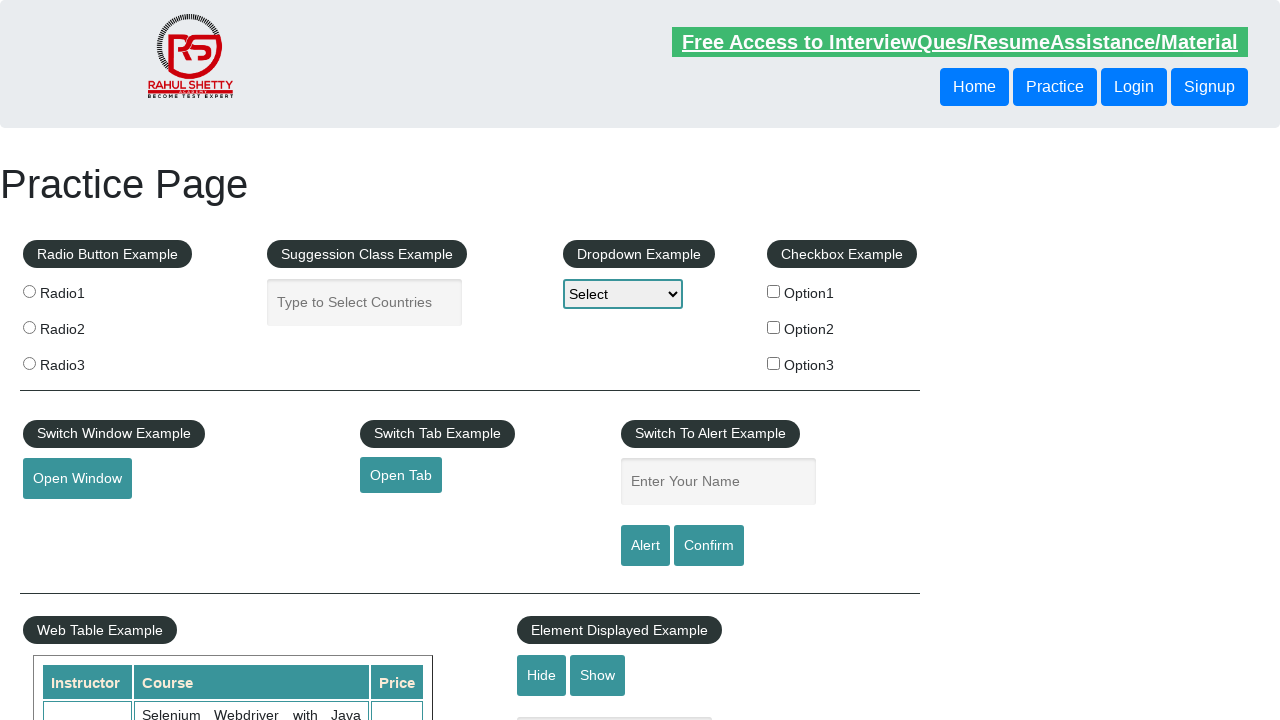

Set up dialog handler to accept alerts
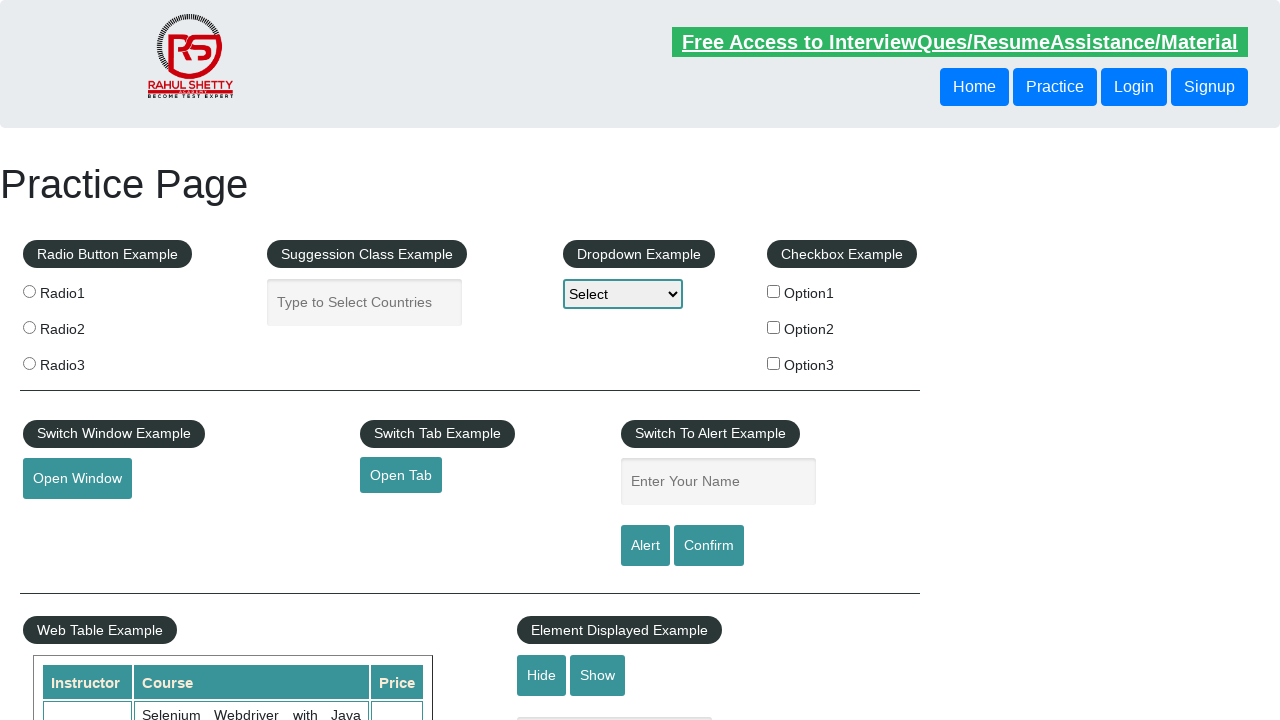

Evaluated JavaScript to force dialog handling
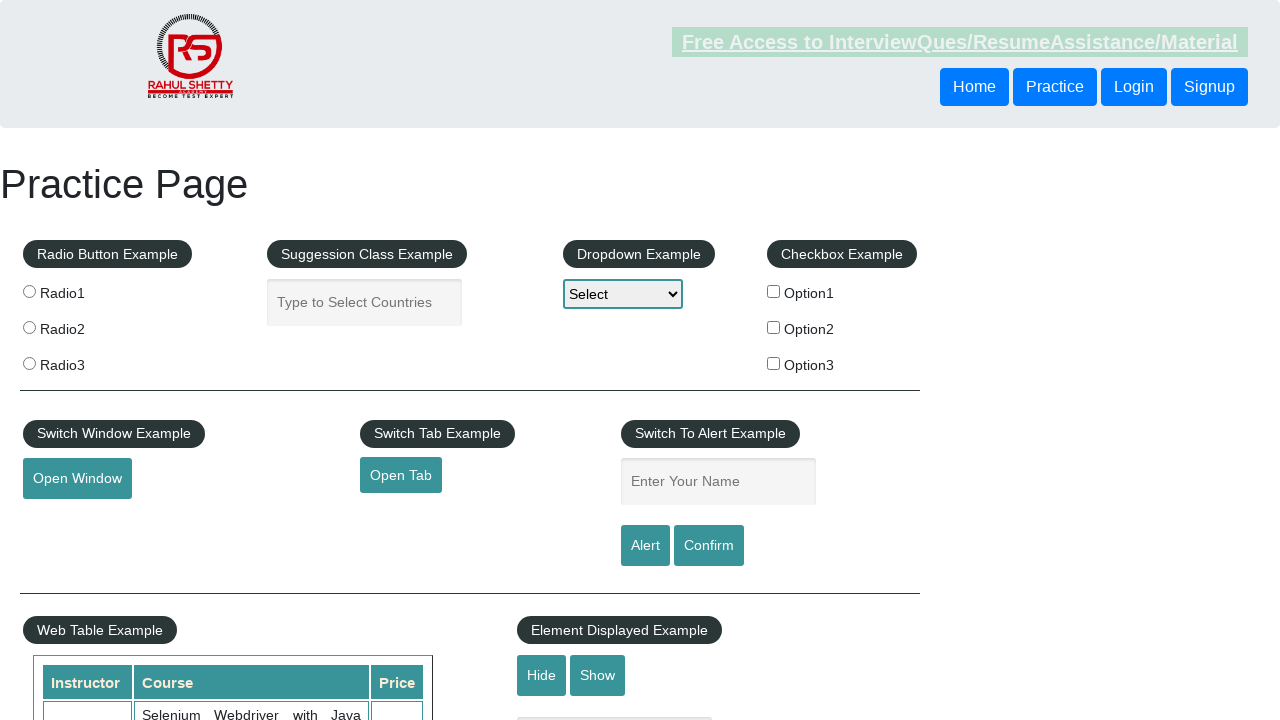

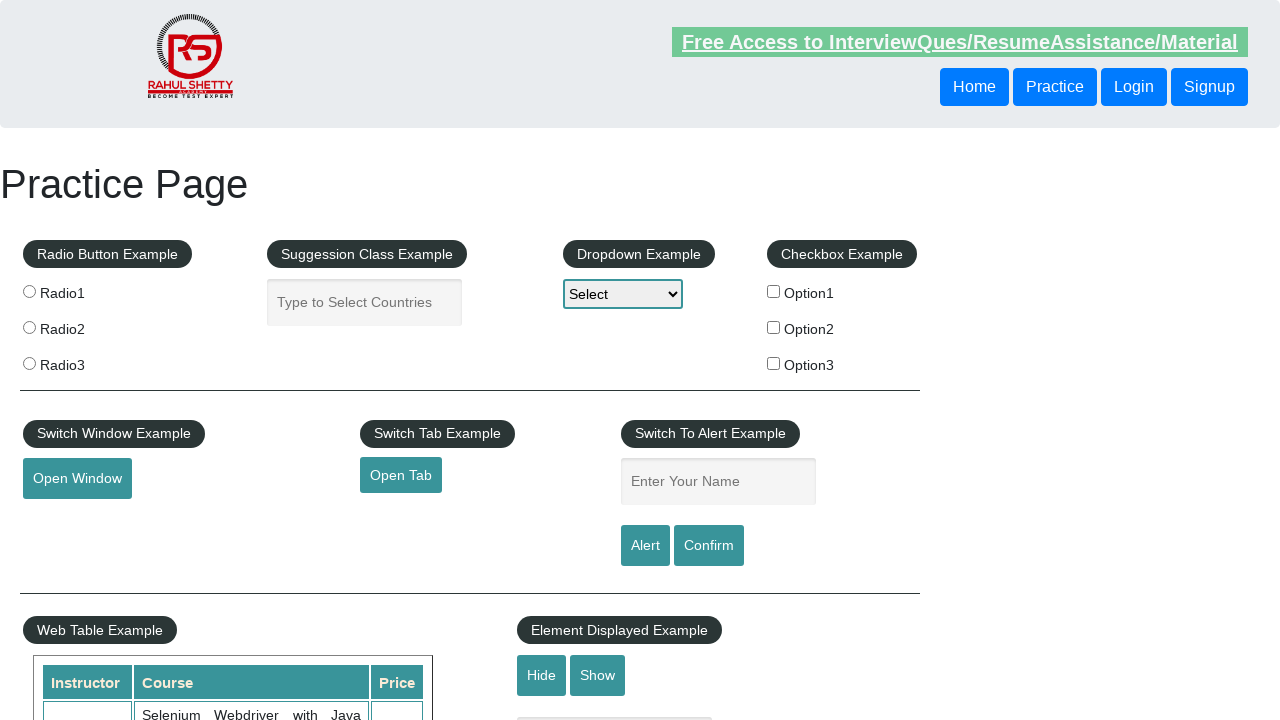